Navigates to the TEK School retail website and retrieves the page title

Starting URL: http://tek-school.com/retail/

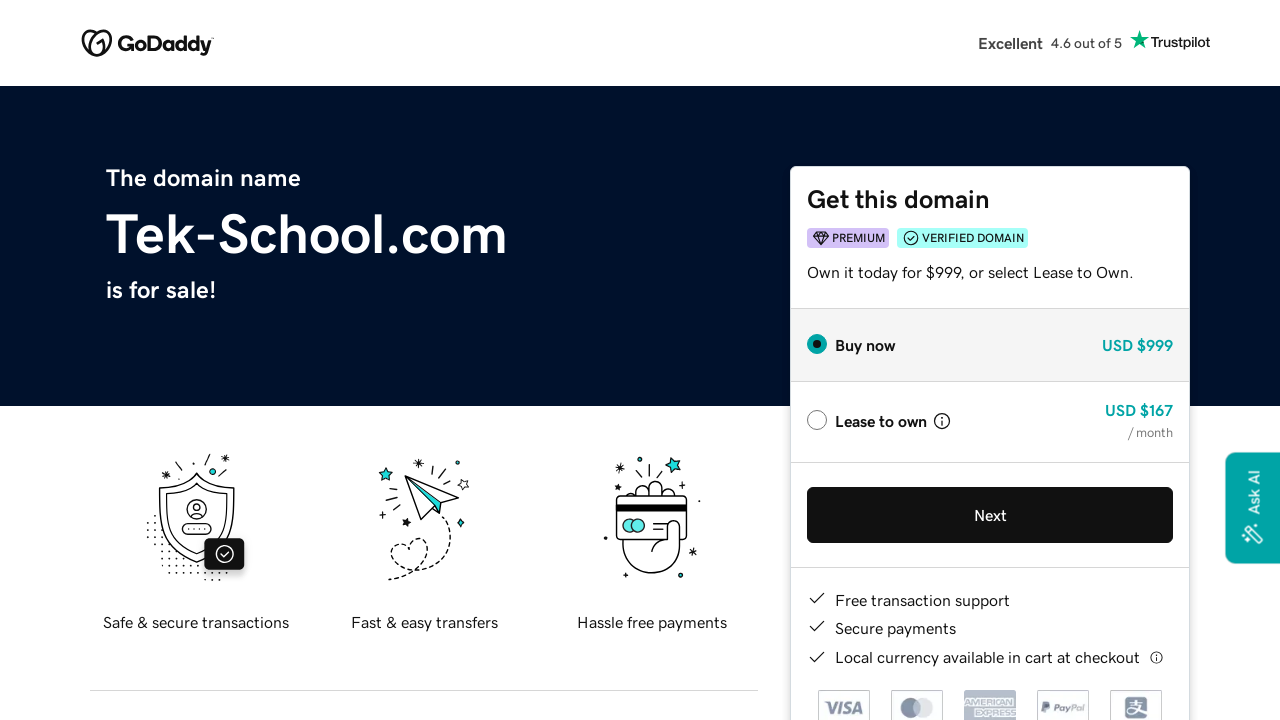

Navigated to TEK School retail website
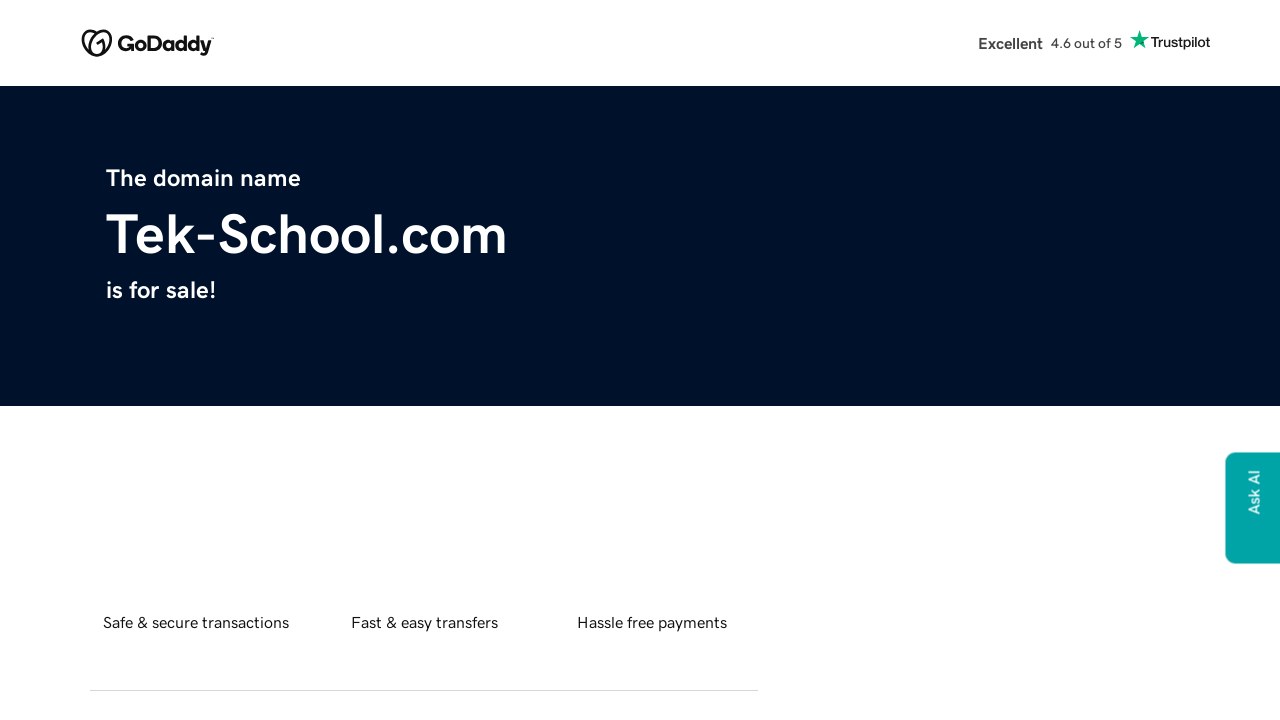

Retrieved page title: tek-school.com
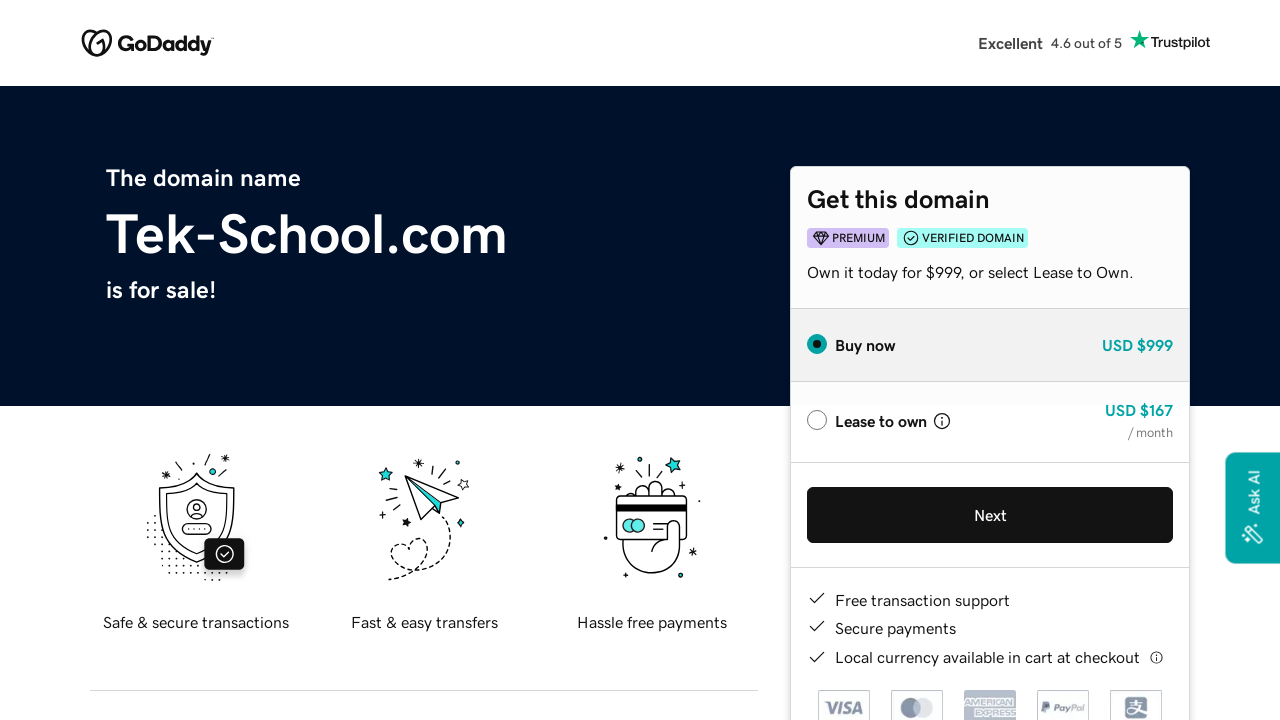

Printed page title to console: tek-school.com
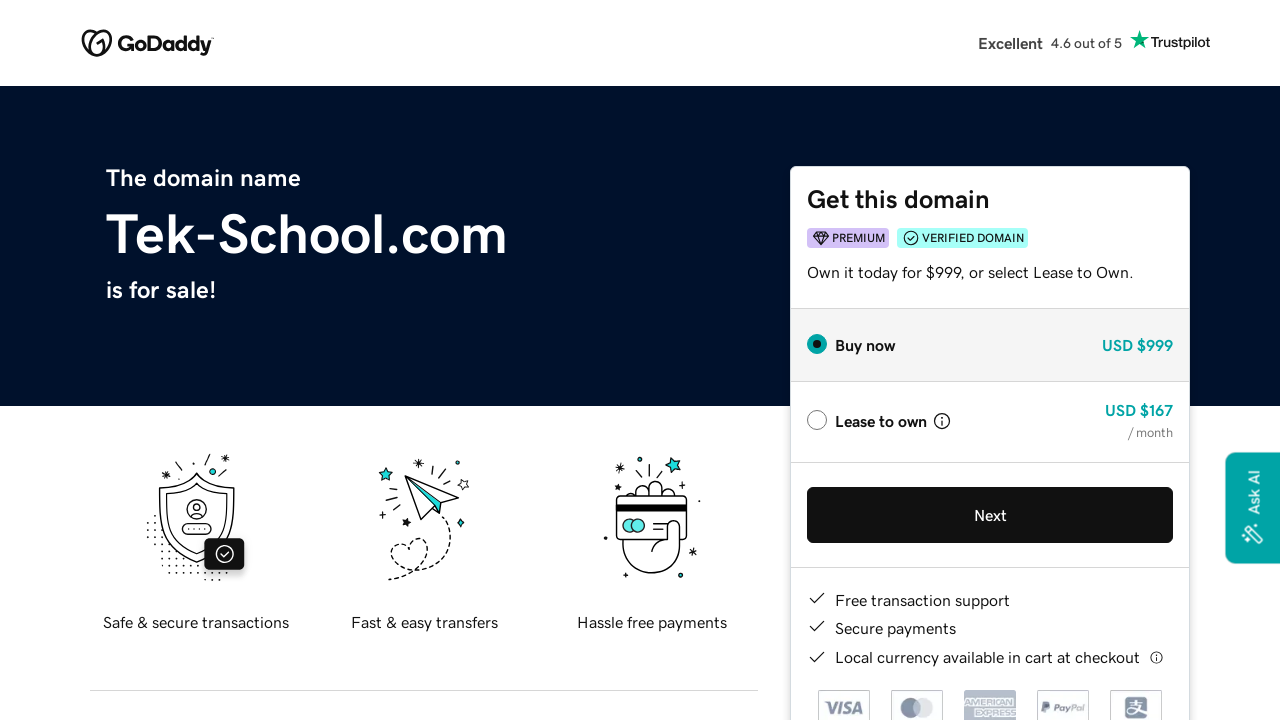

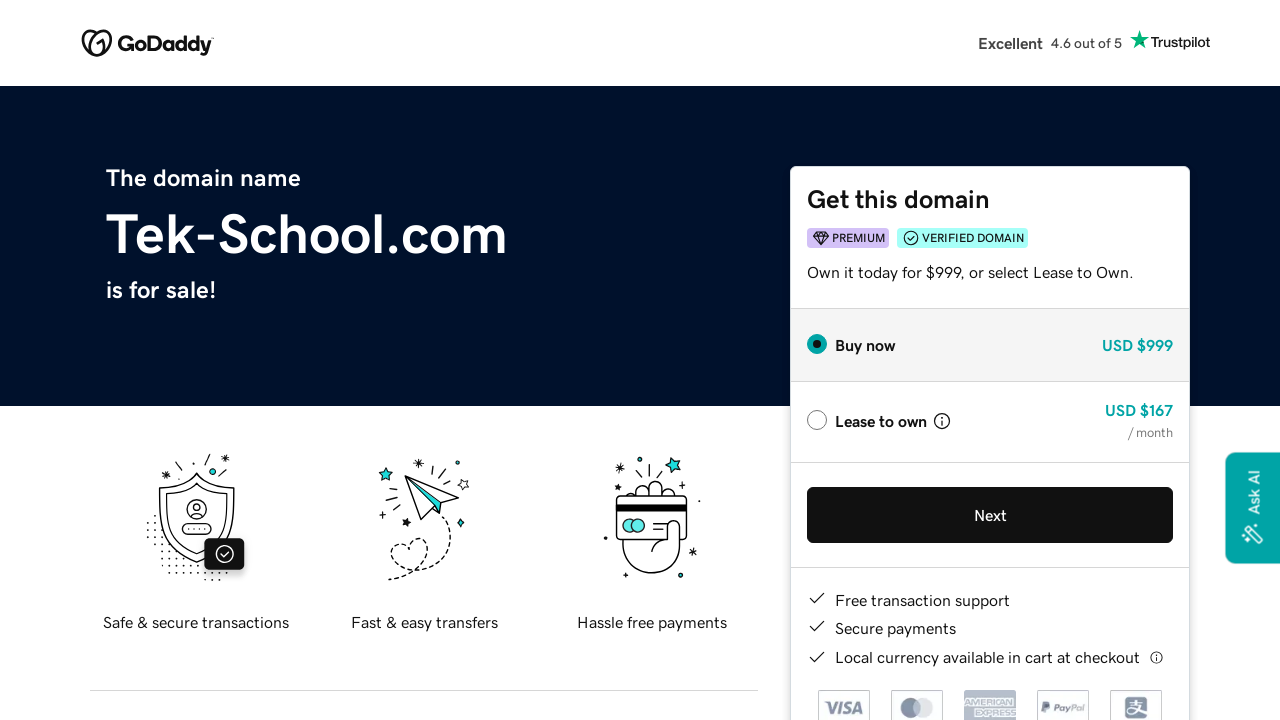